Tests dropdown and checkbox functionality on a practice page by selecting a "friends and family" checkbox, opening a passenger info dropdown, incrementing adult count to 5, and verifying the selection.

Starting URL: https://rahulshettyacademy.com/dropdownsPractise/

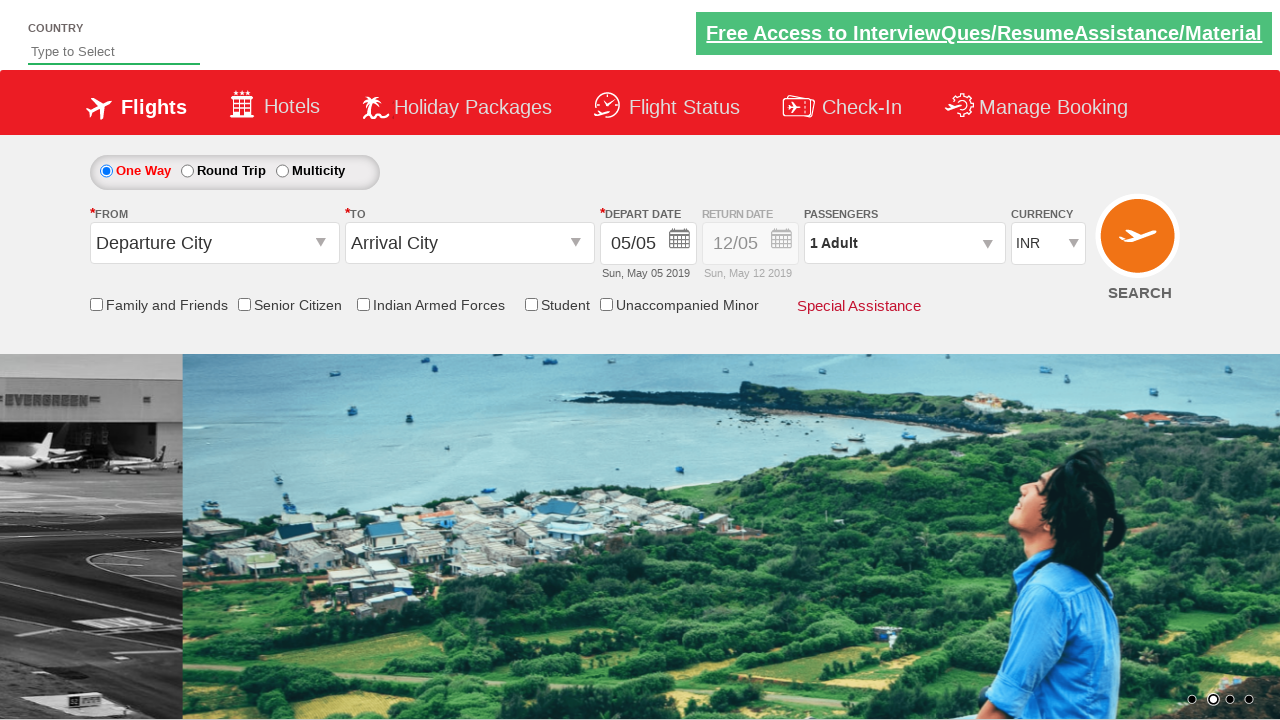

Located friends and family checkbox
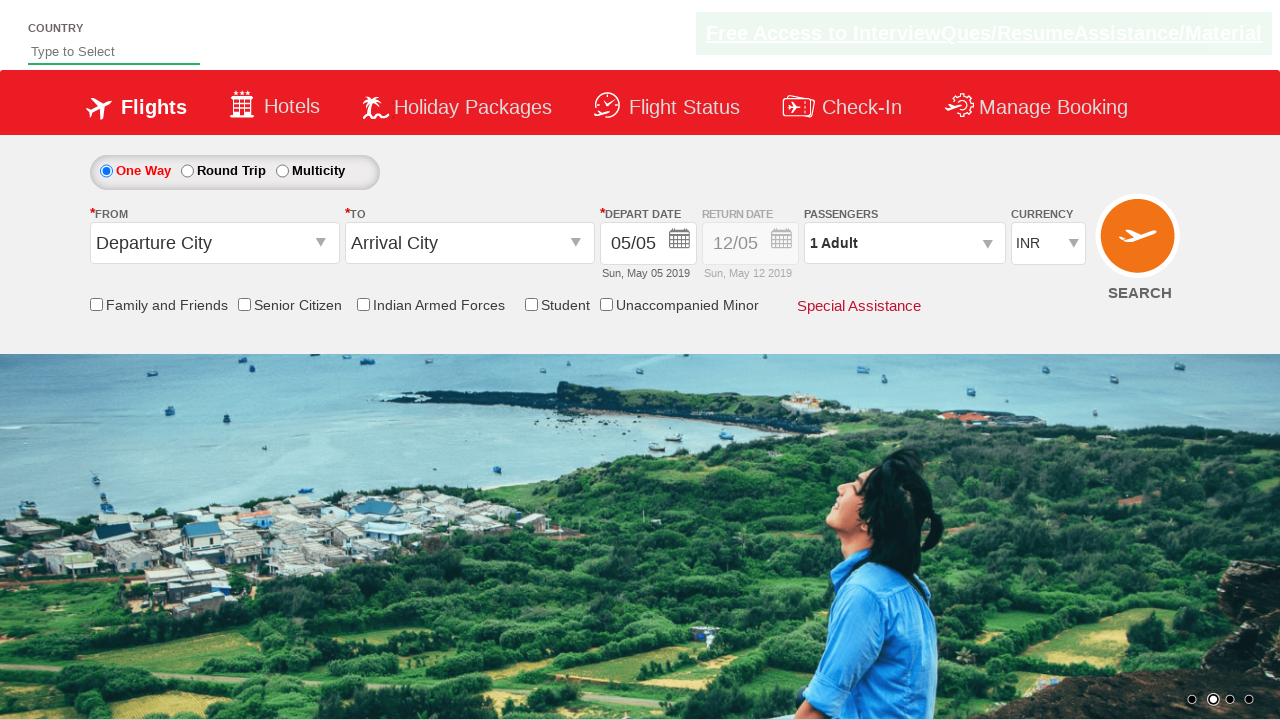

Verified checkbox is not selected initially
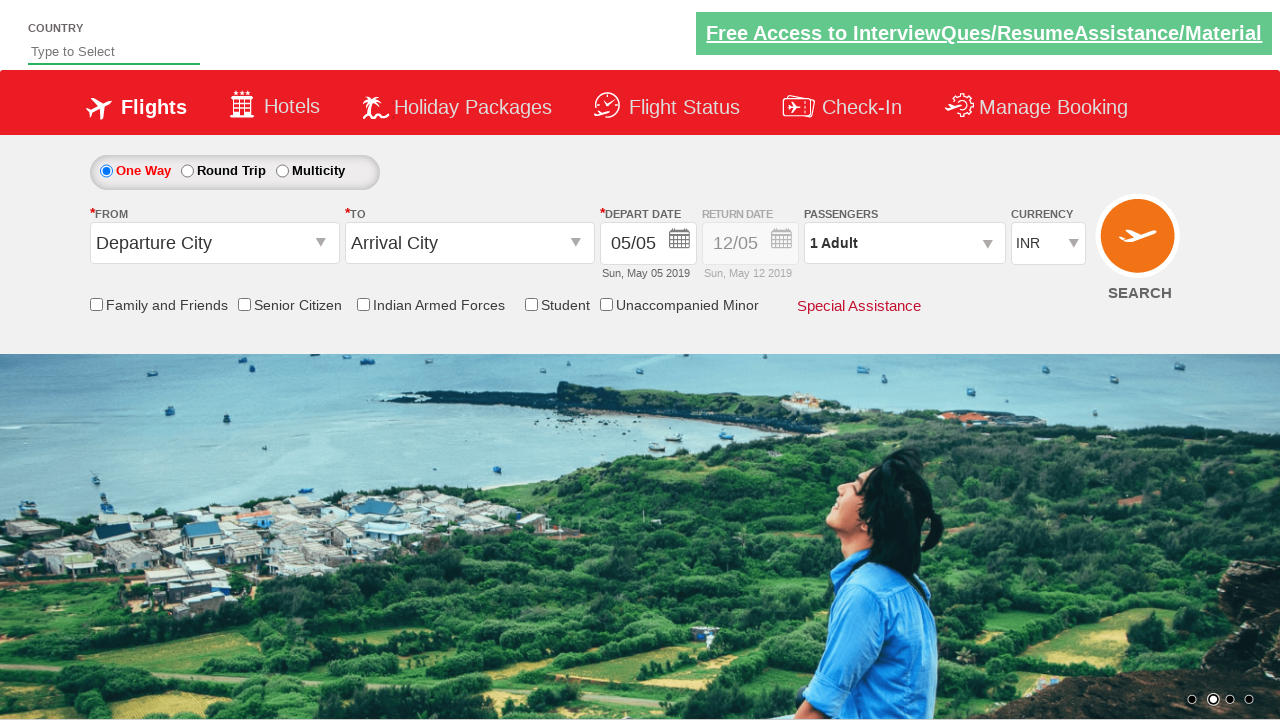

Clicked friends and family checkbox at (96, 304) on input[id*='friendsandfamily']
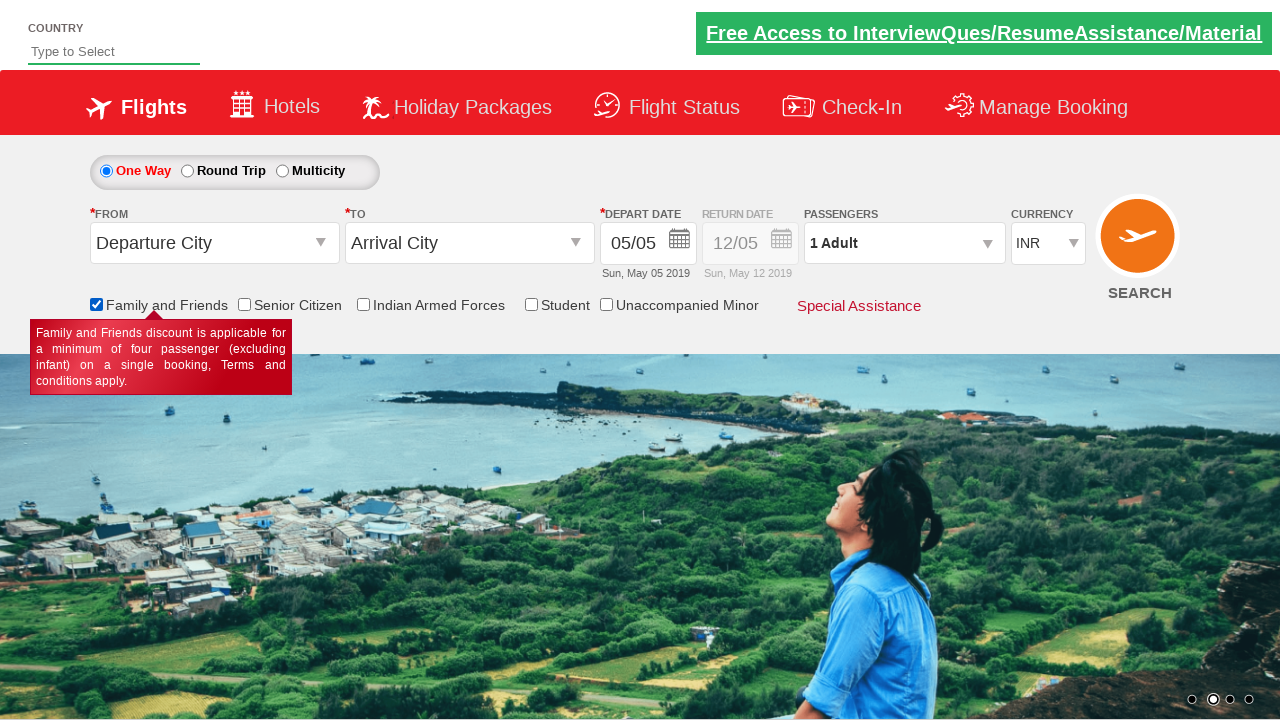

Verified friends and family checkbox is now selected
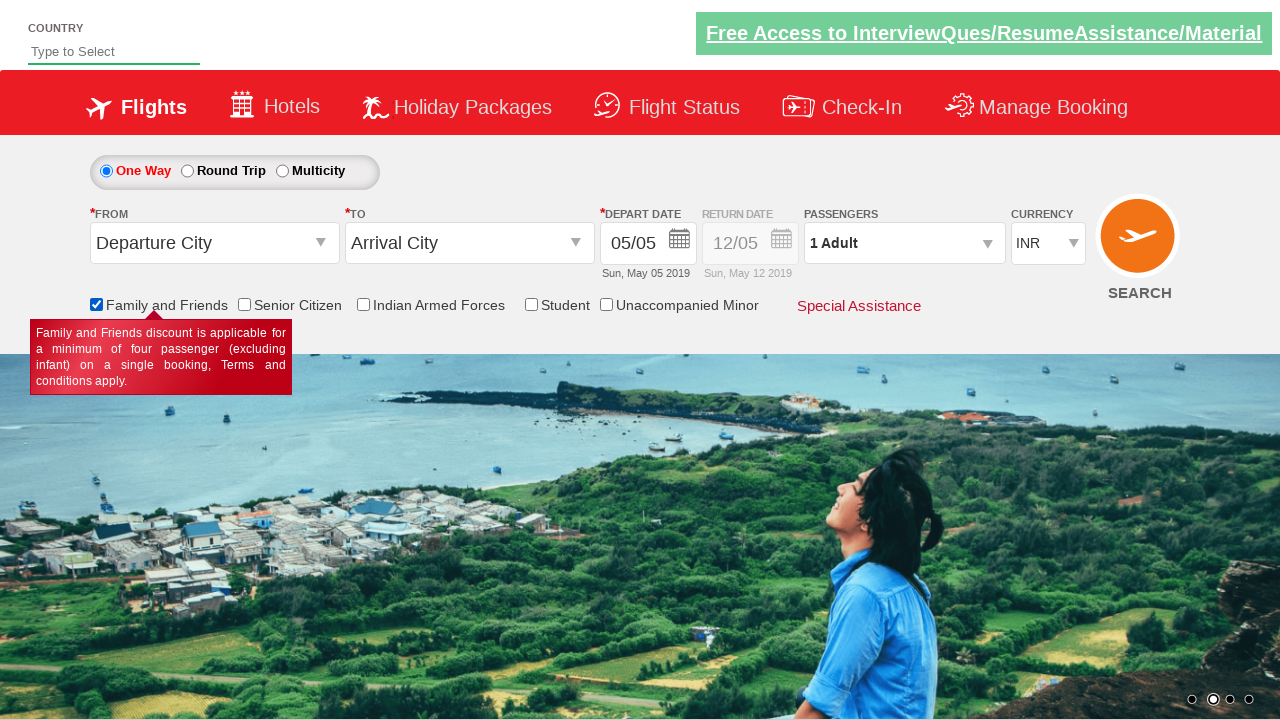

Clicked passenger info dropdown to open it at (904, 243) on #divpaxinfo
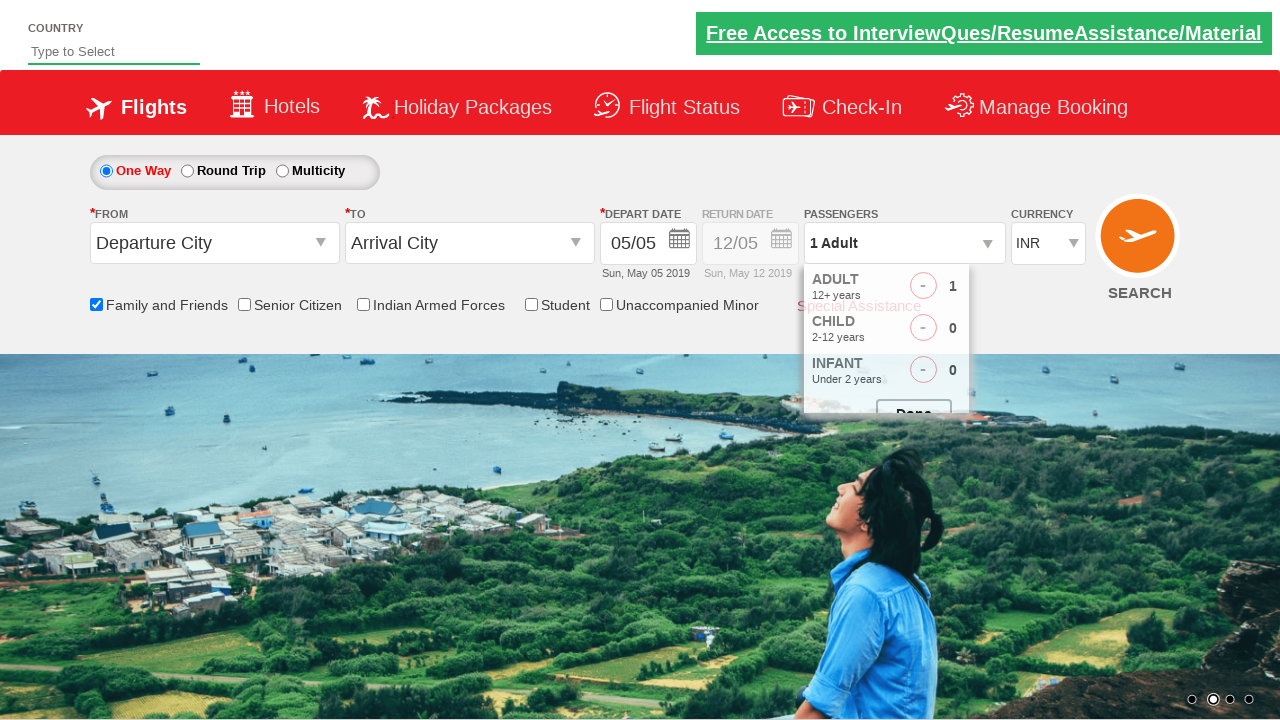

Waited for passenger info dropdown to open
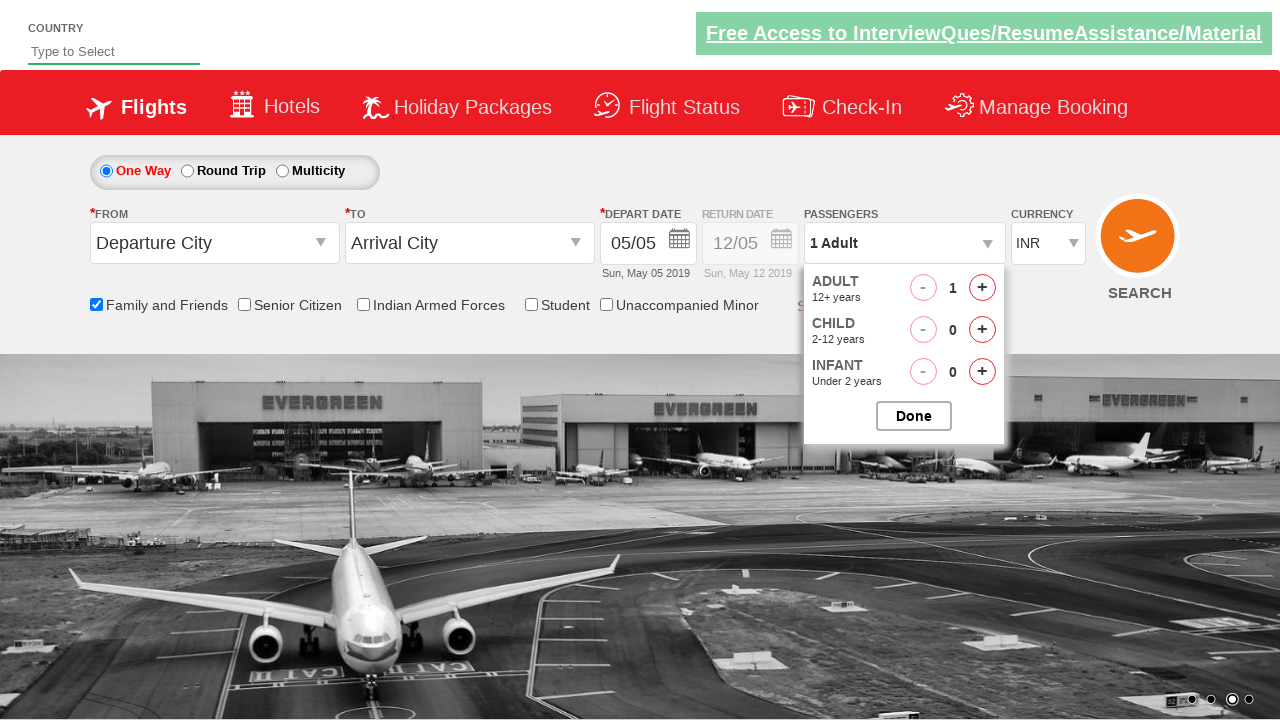

Incremented adult count (iteration 1 of 4) at (982, 288) on #hrefIncAdt
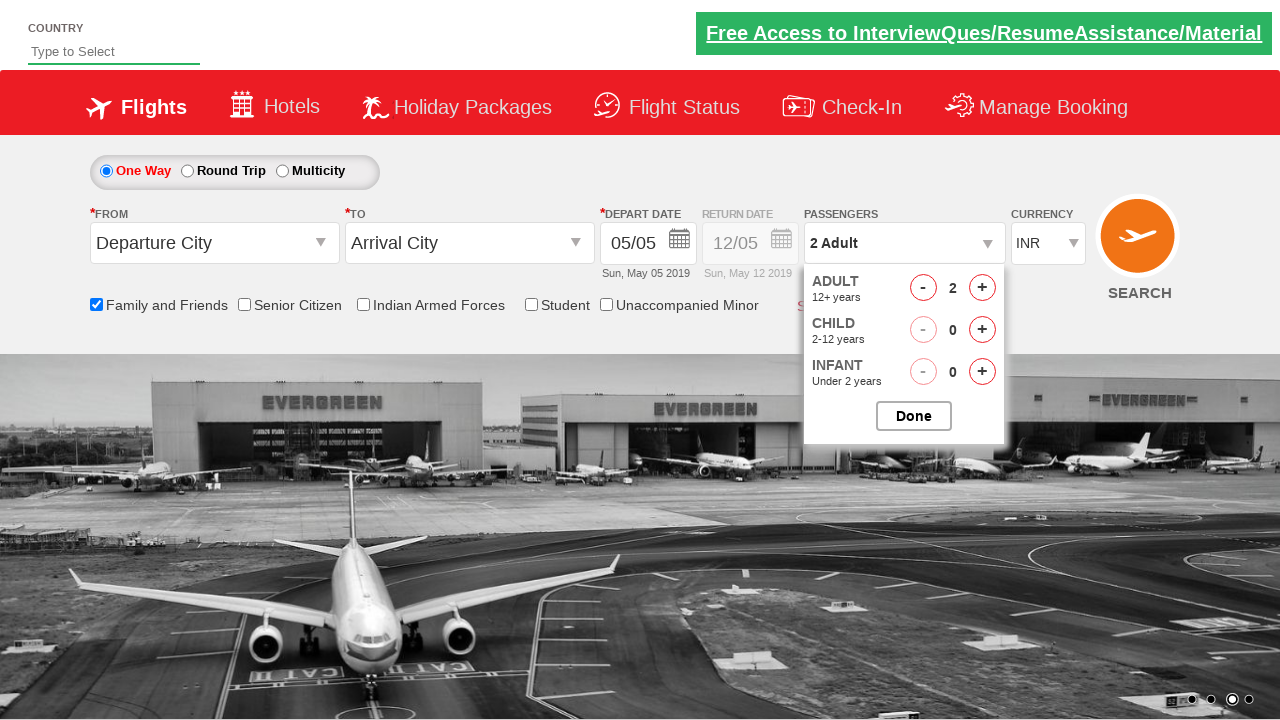

Incremented adult count (iteration 2 of 4) at (982, 288) on #hrefIncAdt
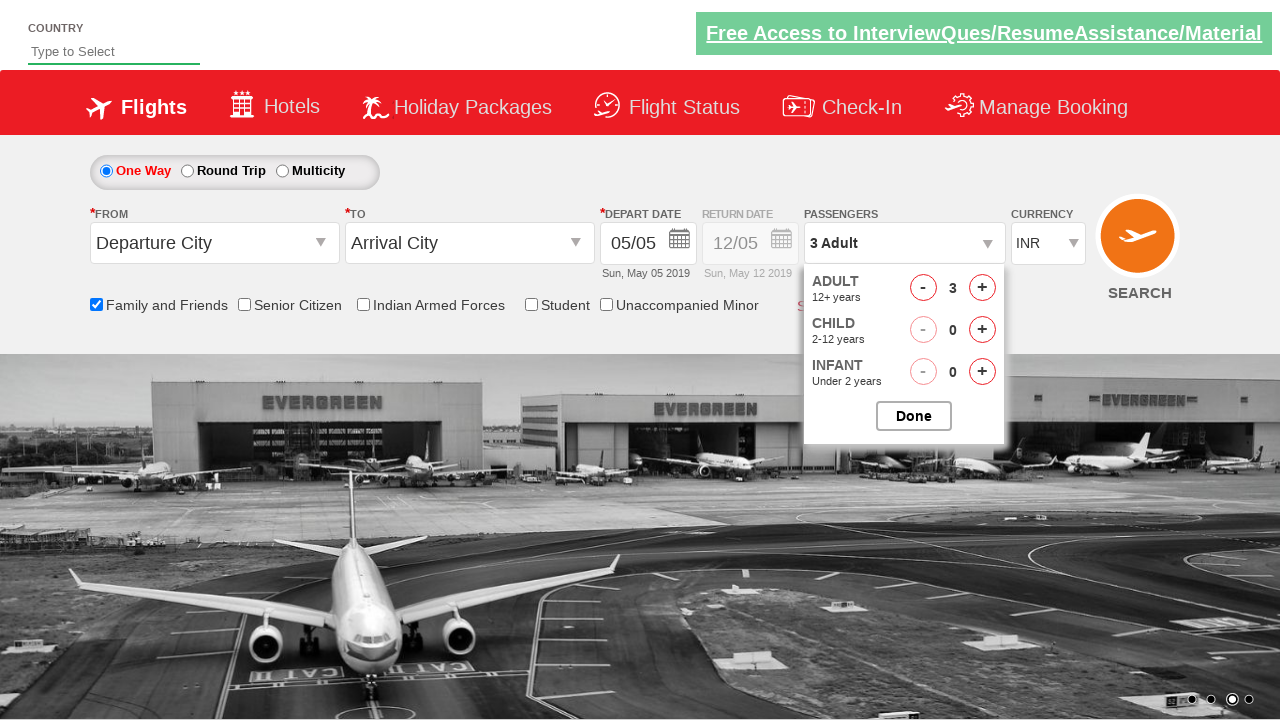

Incremented adult count (iteration 3 of 4) at (982, 288) on #hrefIncAdt
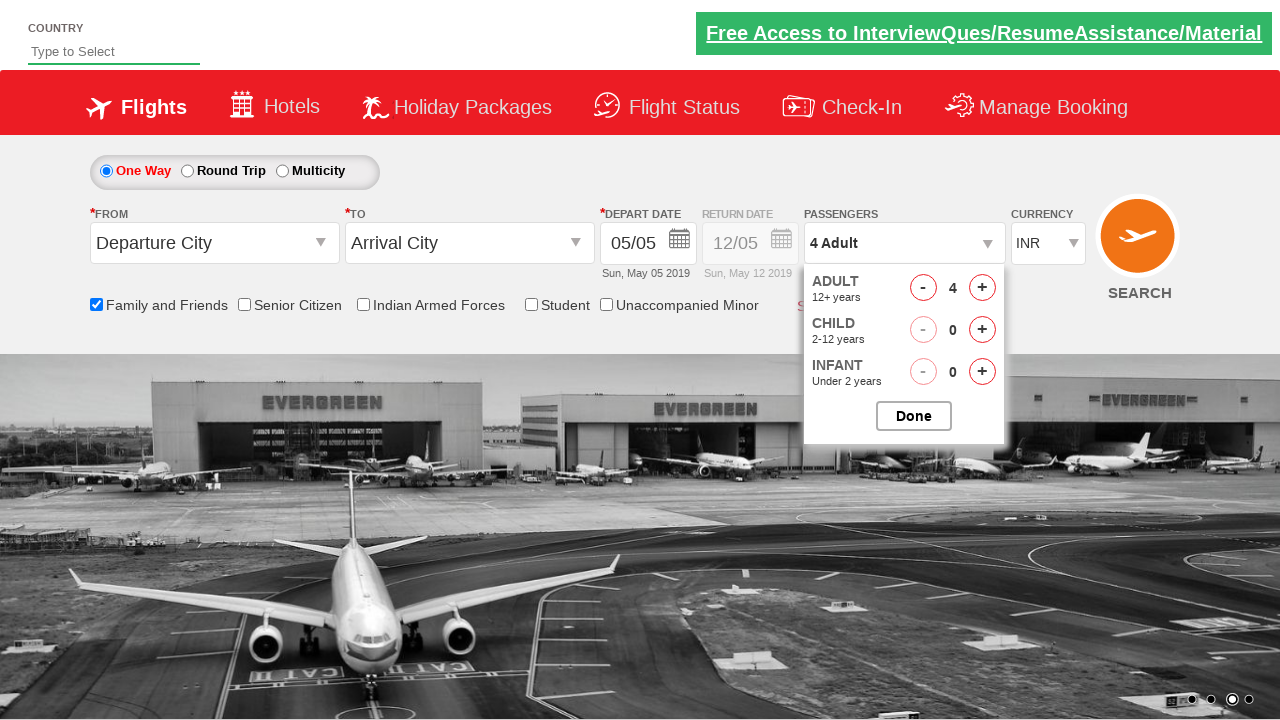

Incremented adult count (iteration 4 of 4) at (982, 288) on #hrefIncAdt
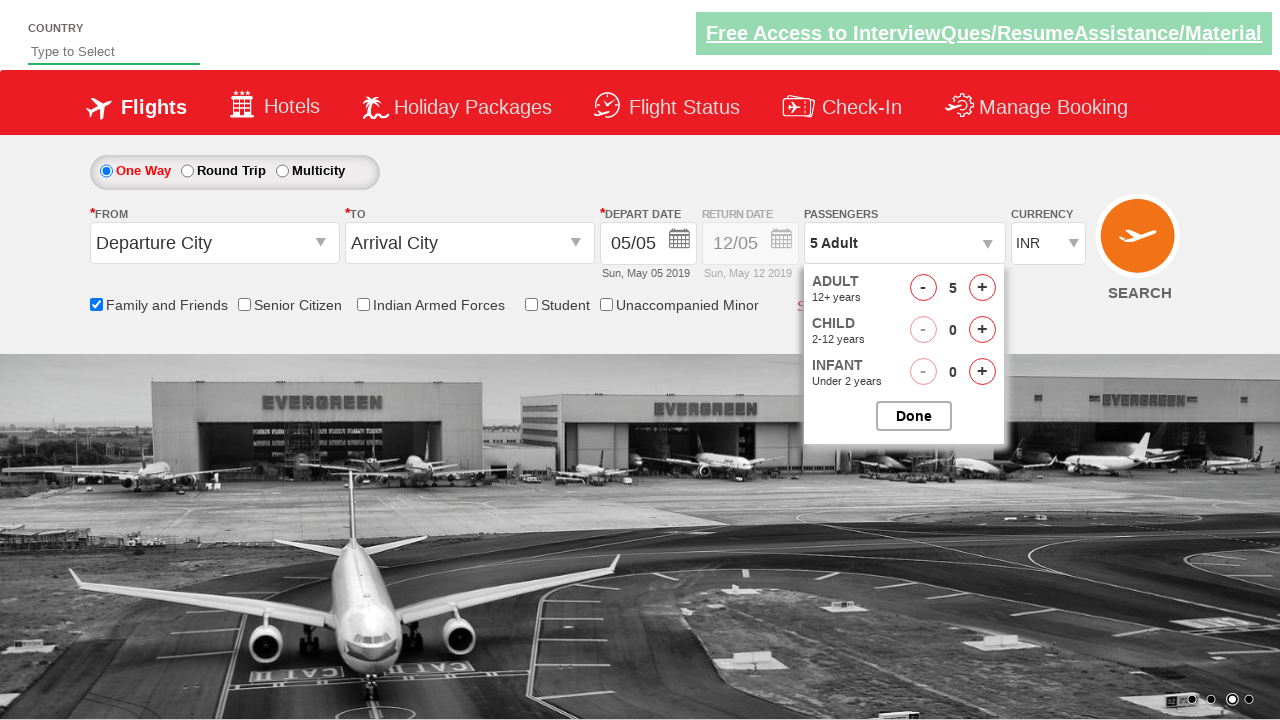

Closed passenger options dropdown at (914, 416) on #btnclosepaxoption
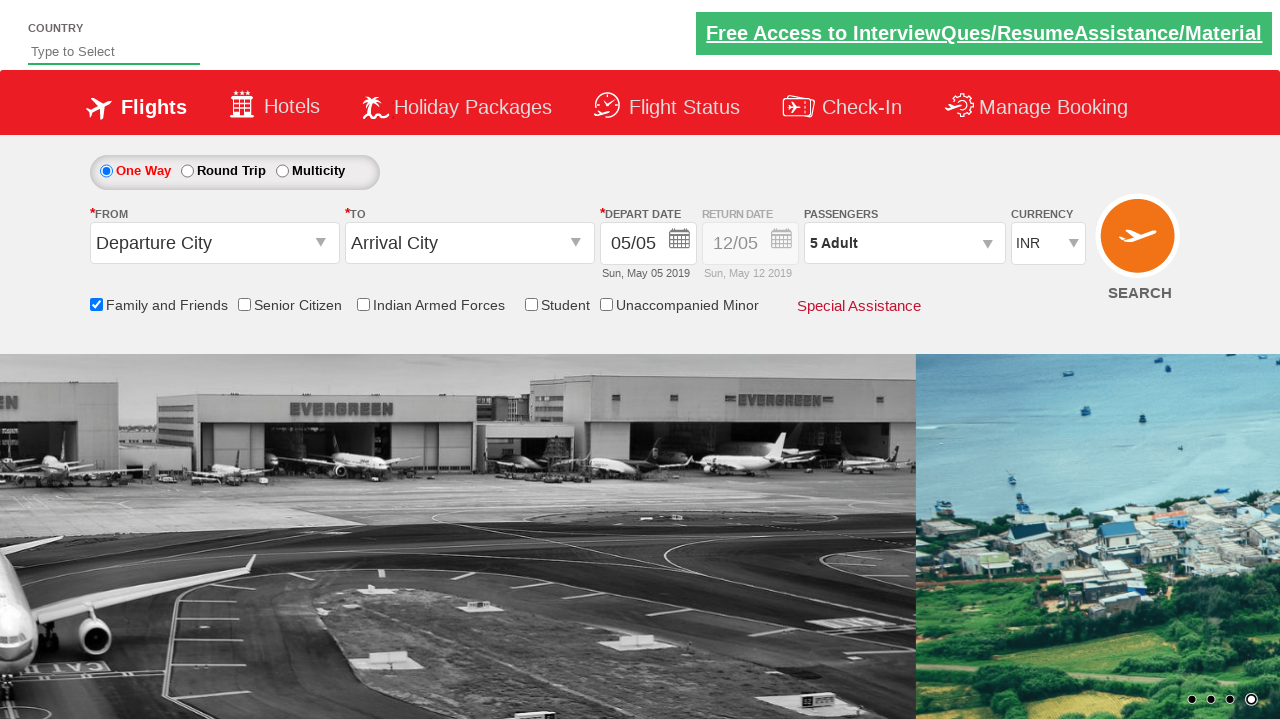

Verified passenger info shows '5 Adult'
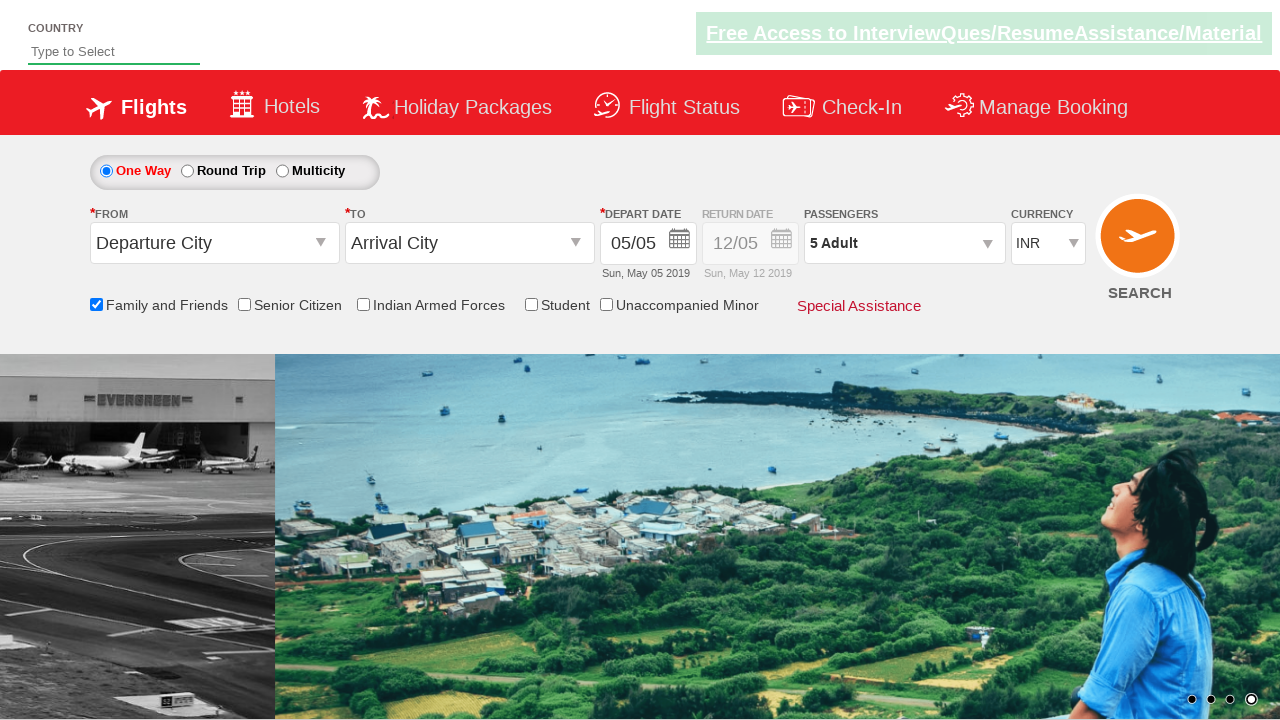

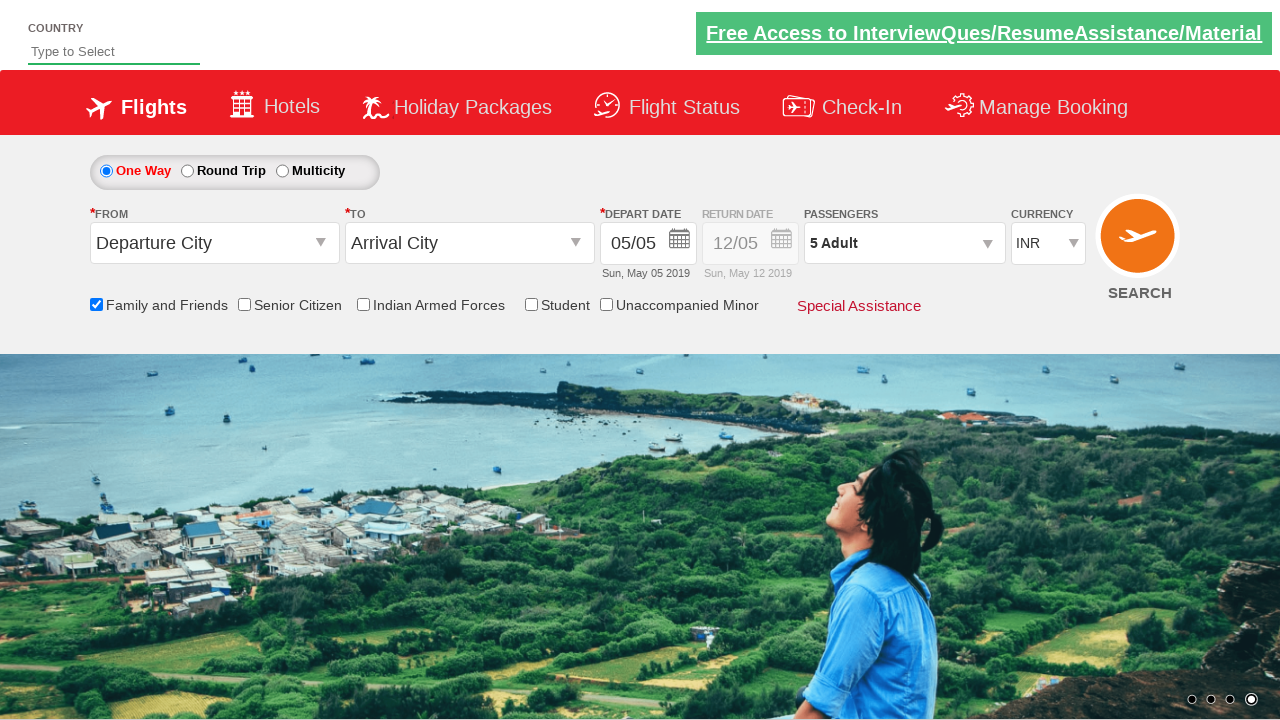